Tests form input fields and radio buttons by filling first/last name, selecting gender, and toggling hobby checkboxes on a practice form.

Starting URL: https://demoqa.com/automation-practice-form

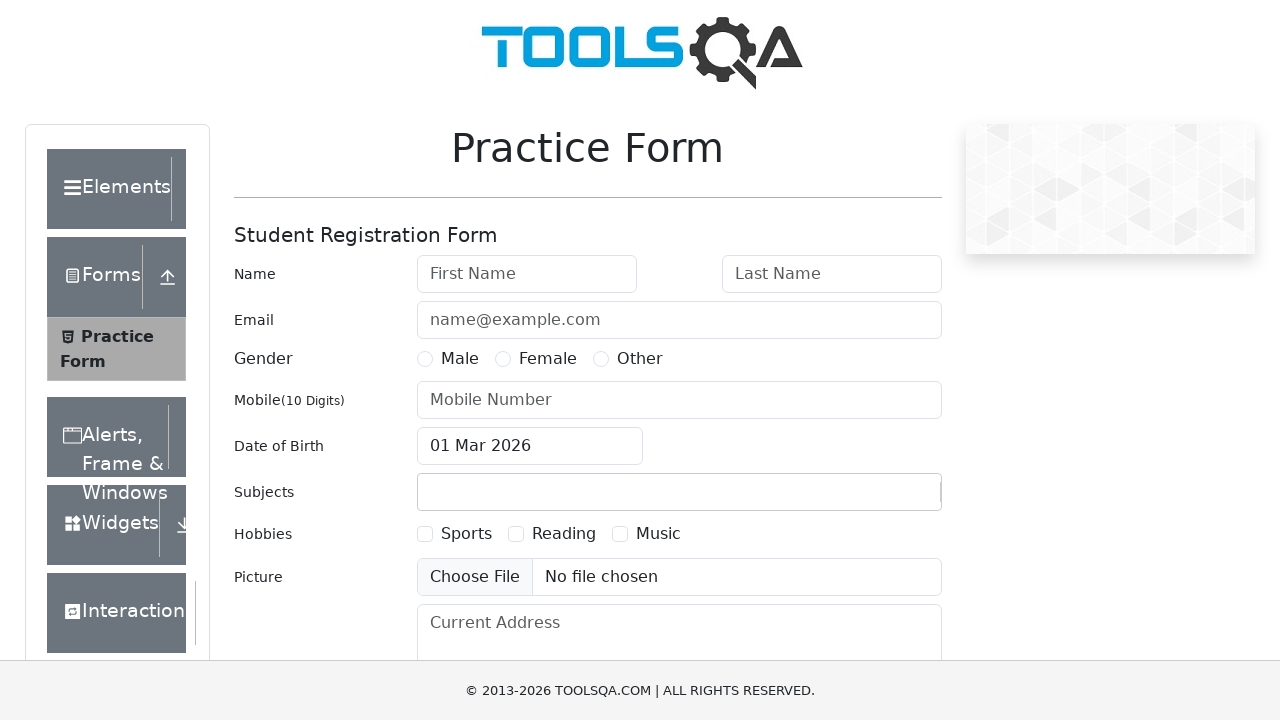

Filled first name field with 'John' on input#firstName
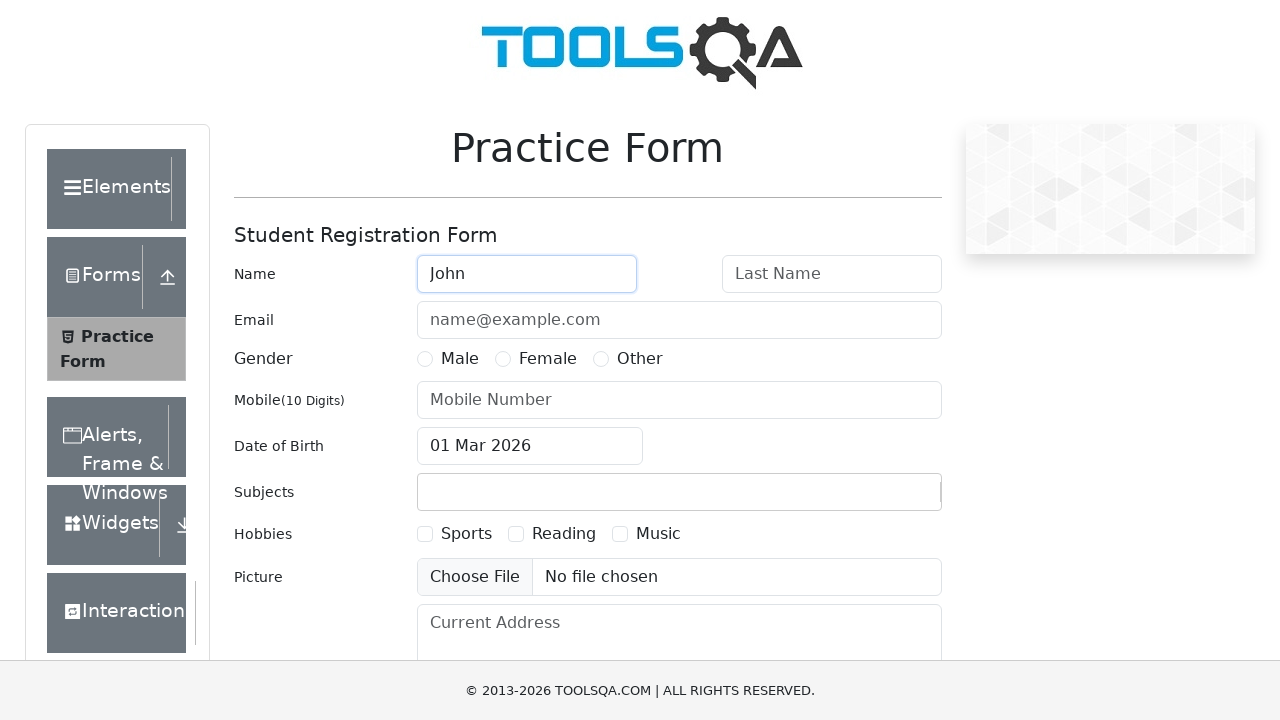

Filled last name field with 'Doe' on input#lastName
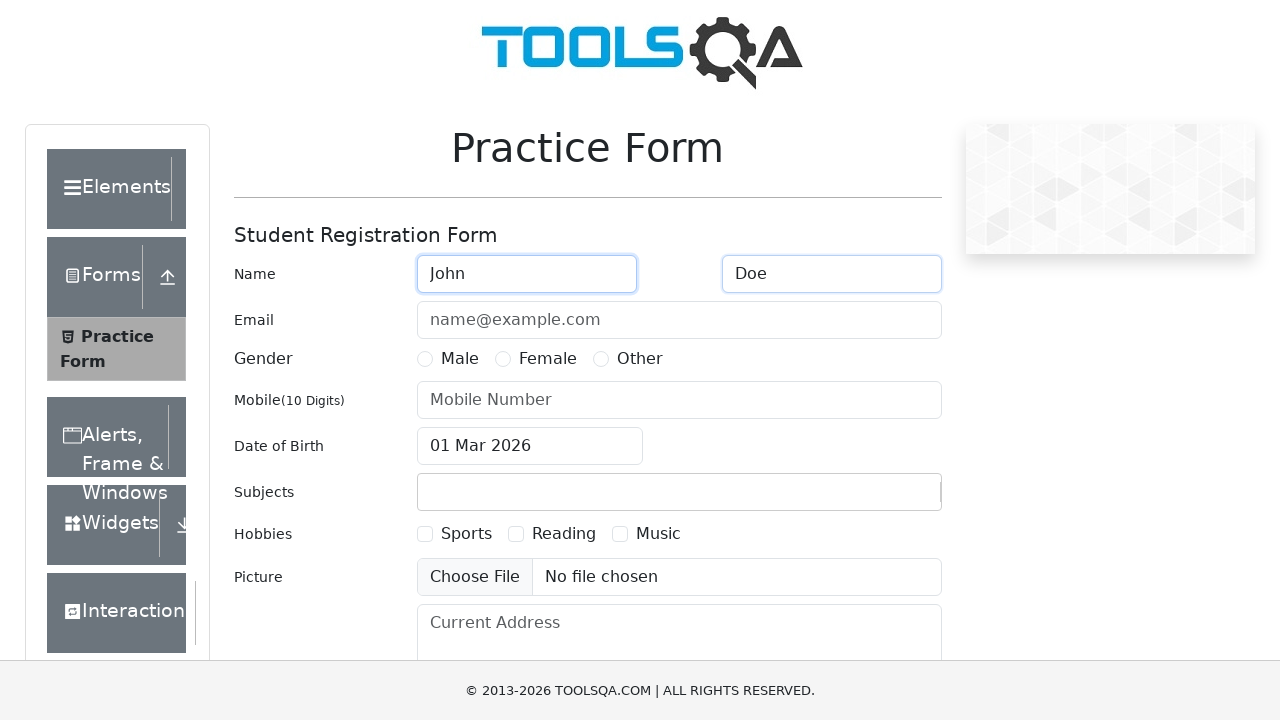

Selected Male gender radio button at (460, 359) on label:text("Male")
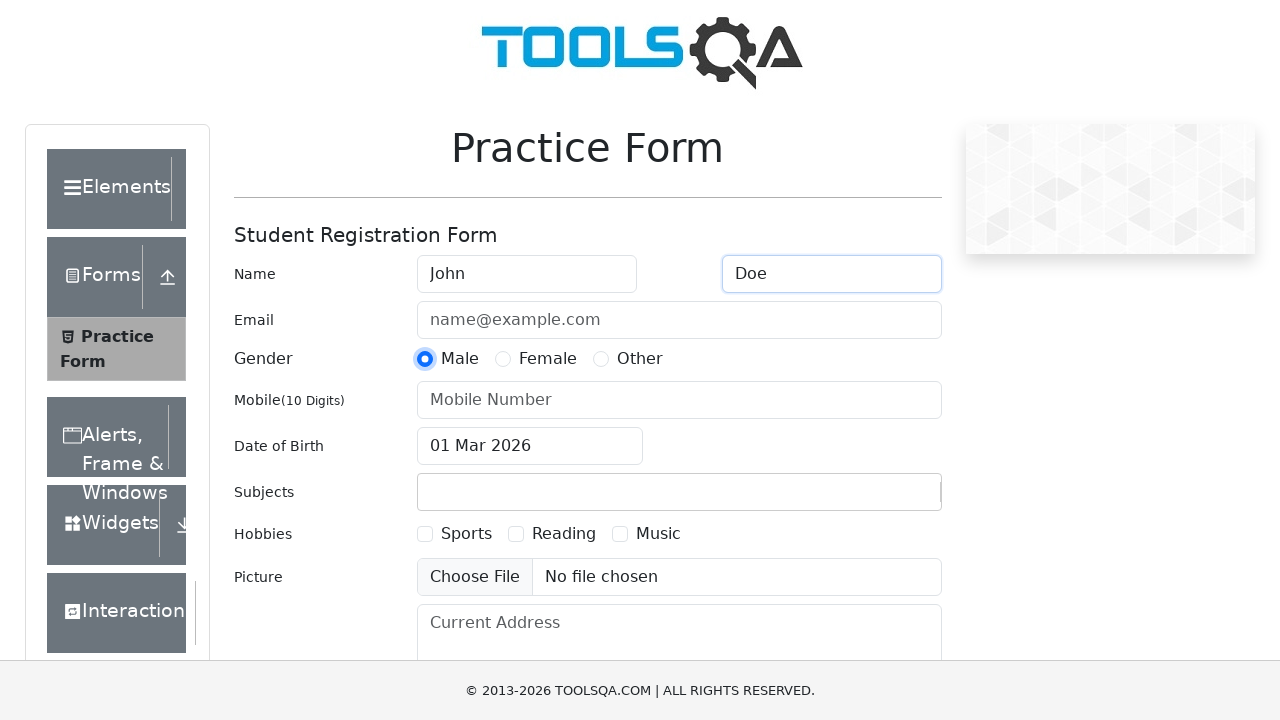

Checked Sports hobby checkbox at (466, 534) on label:text("Sports")
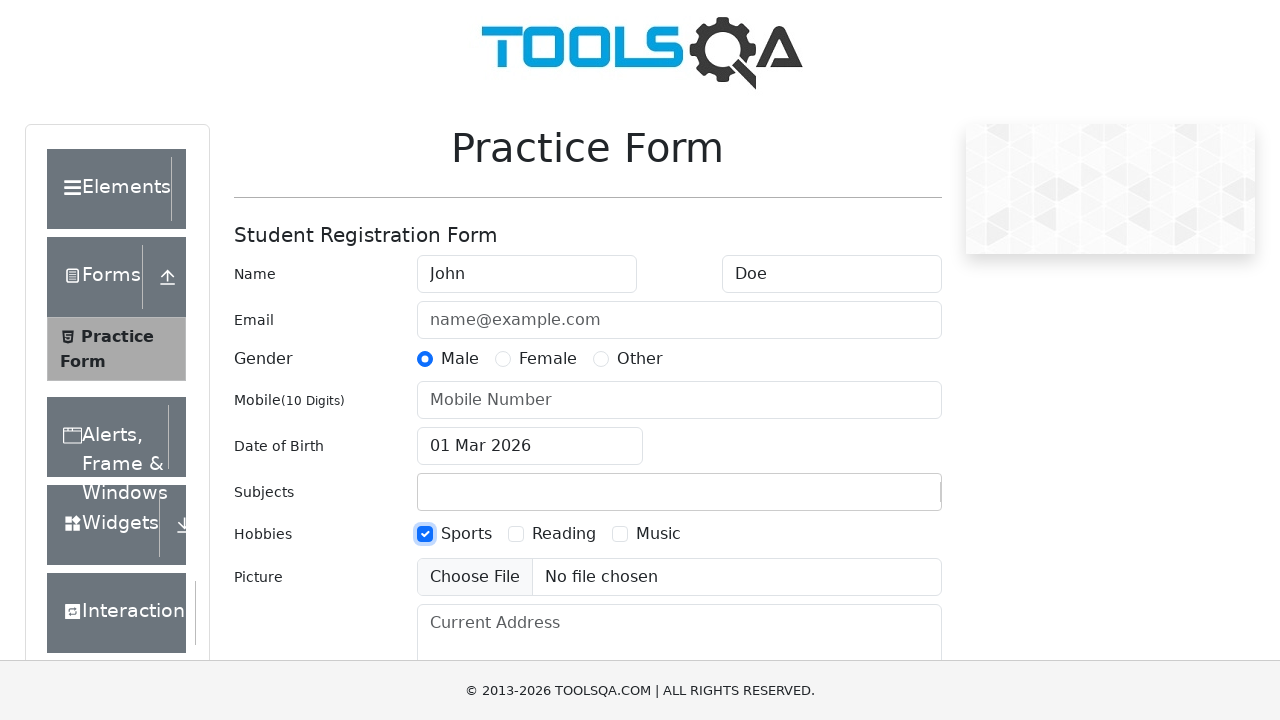

Unchecked Sports hobby checkbox at (466, 534) on label:text("Sports")
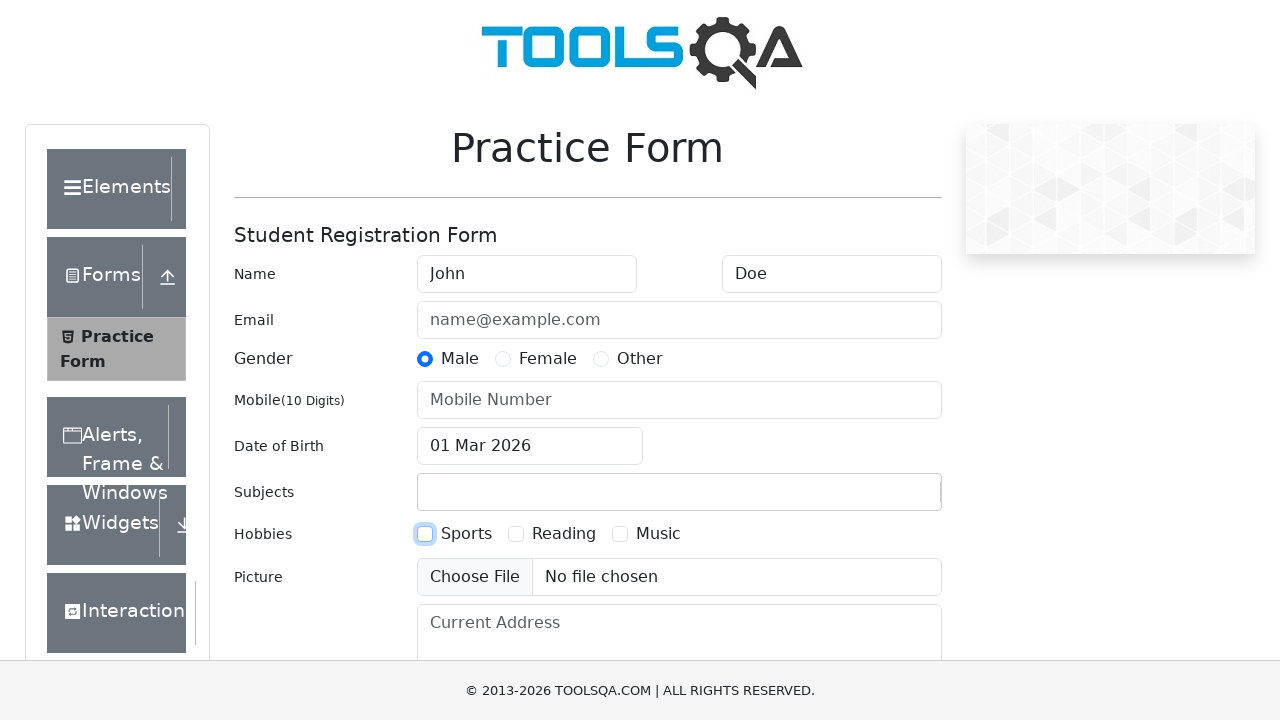

Checked Reading hobby checkbox at (564, 534) on label:text("Reading")
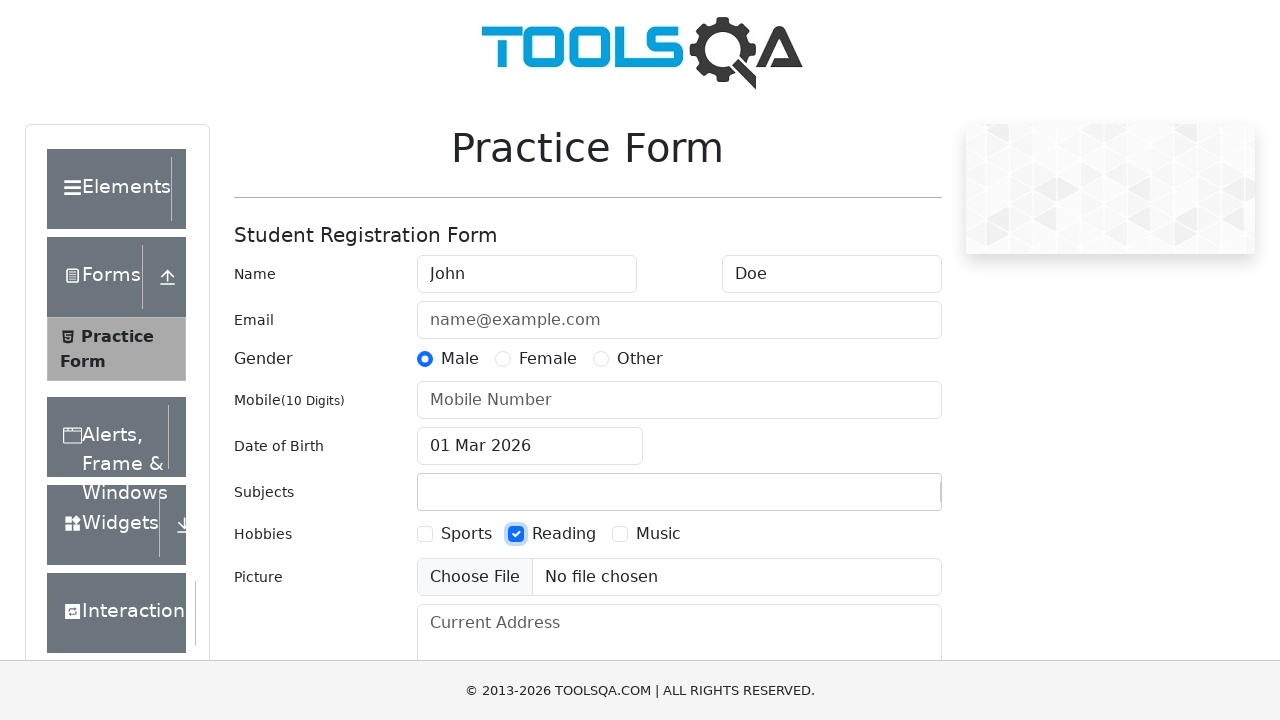

Checked Music hobby checkbox at (658, 534) on label:text("Music")
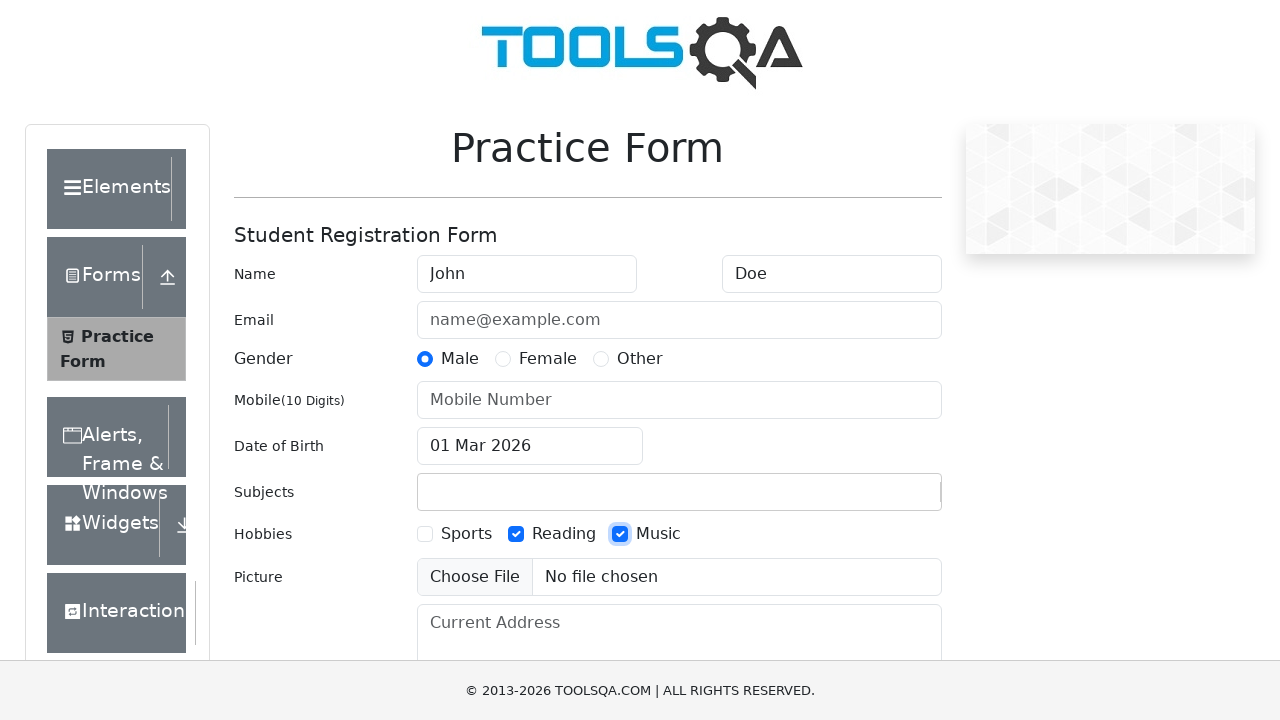

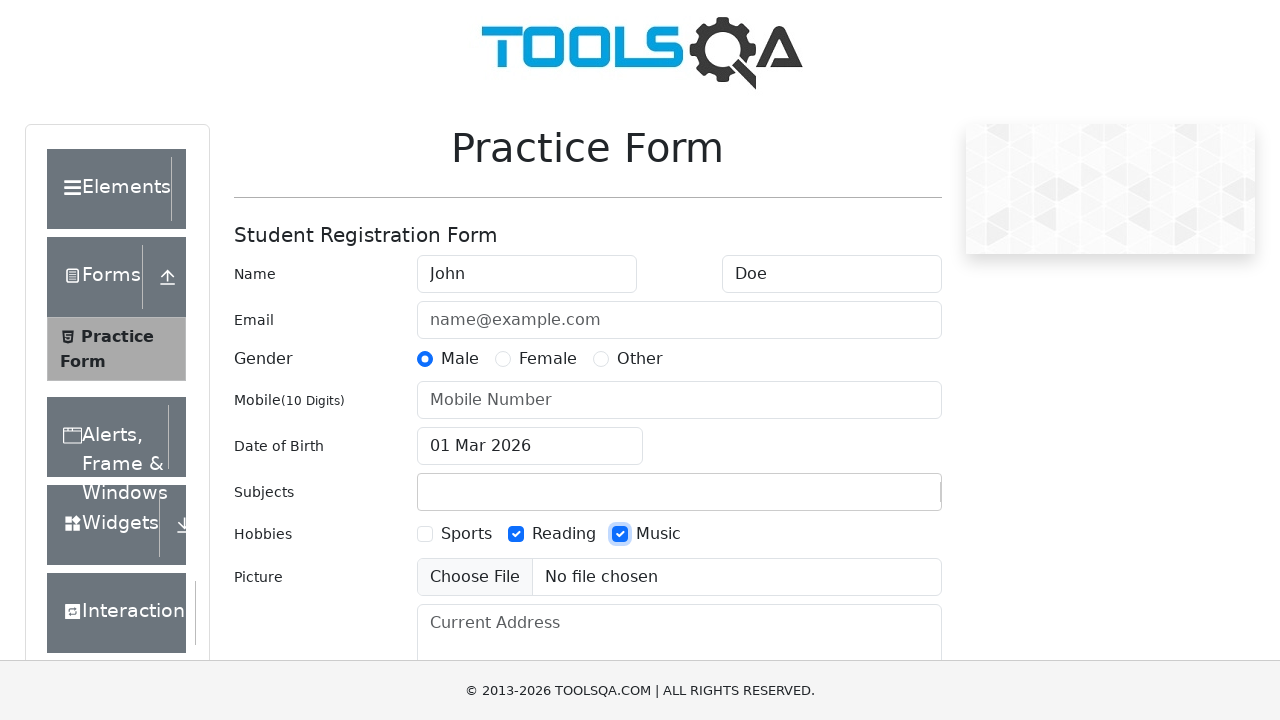